Tests handling of JavaScript alerts, confirmations, and prompts on a demo QA site by triggering various alert types and interacting with them (accepting, dismissing, and entering text).

Starting URL: https://demoqa.com/alerts

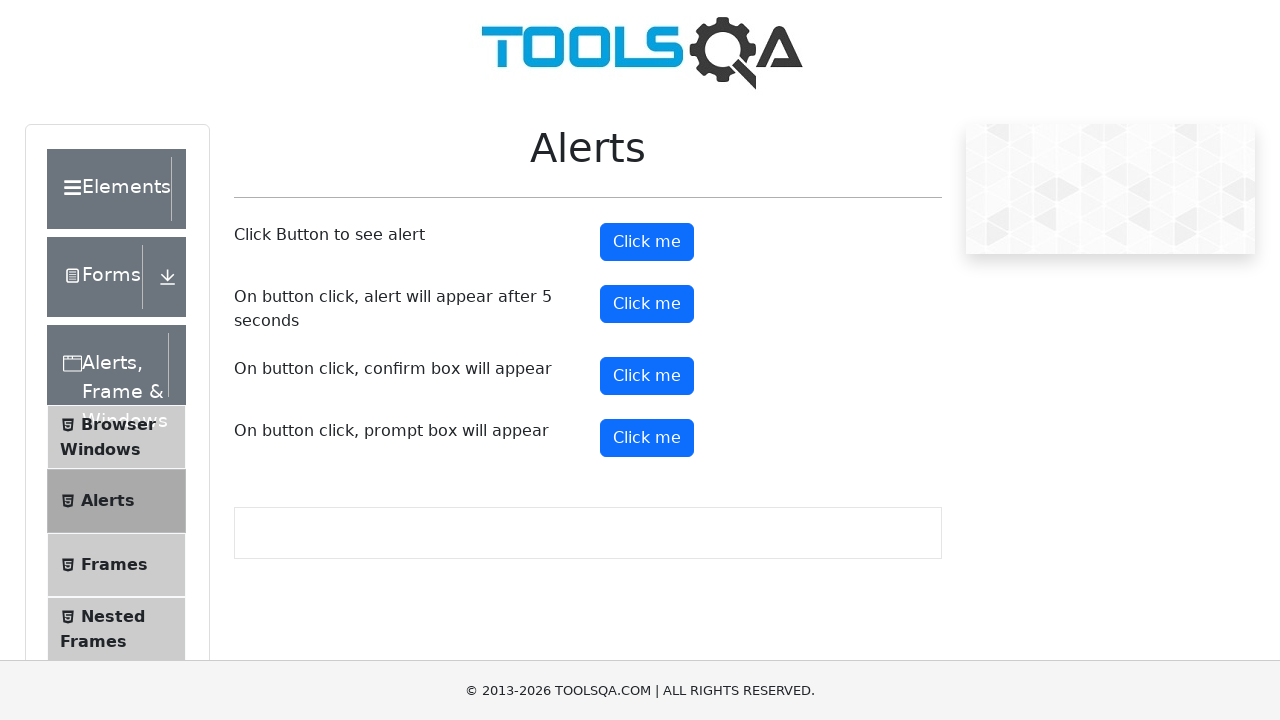

Created a custom alert with 'Hi' message via JavaScript
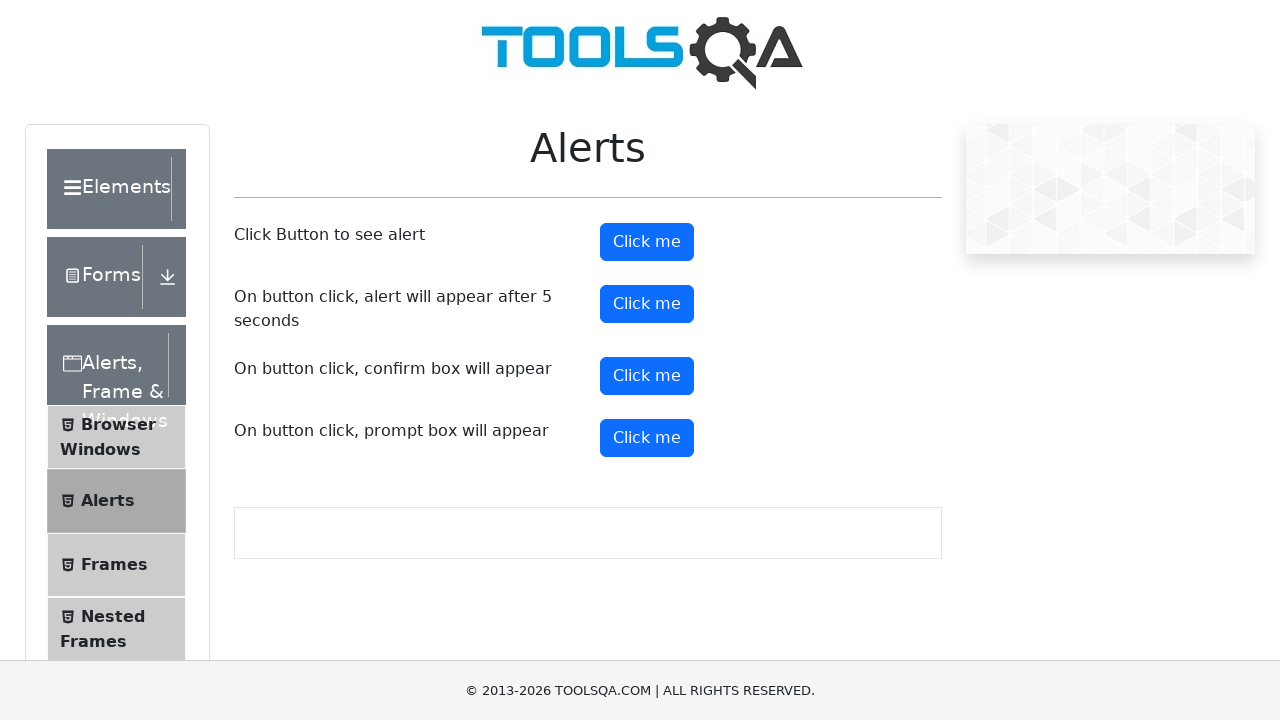

Set up dialog handler to accept alerts
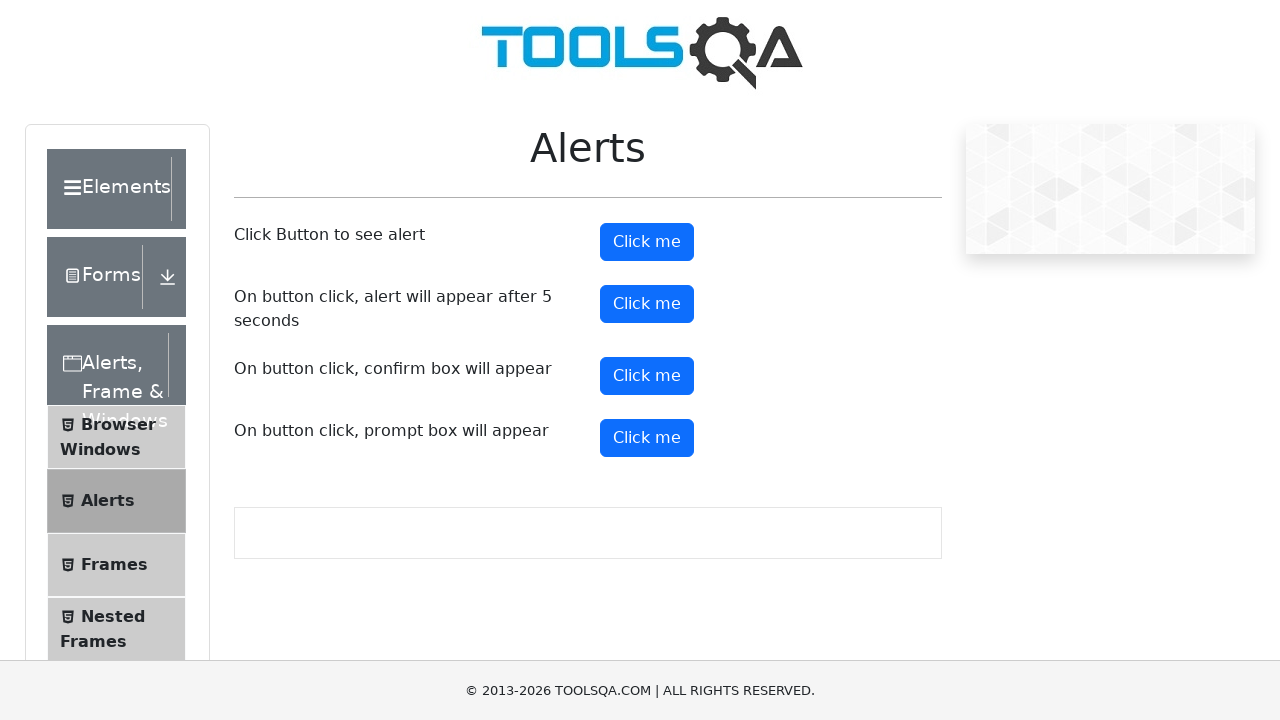

Waited 500ms for dialog handling
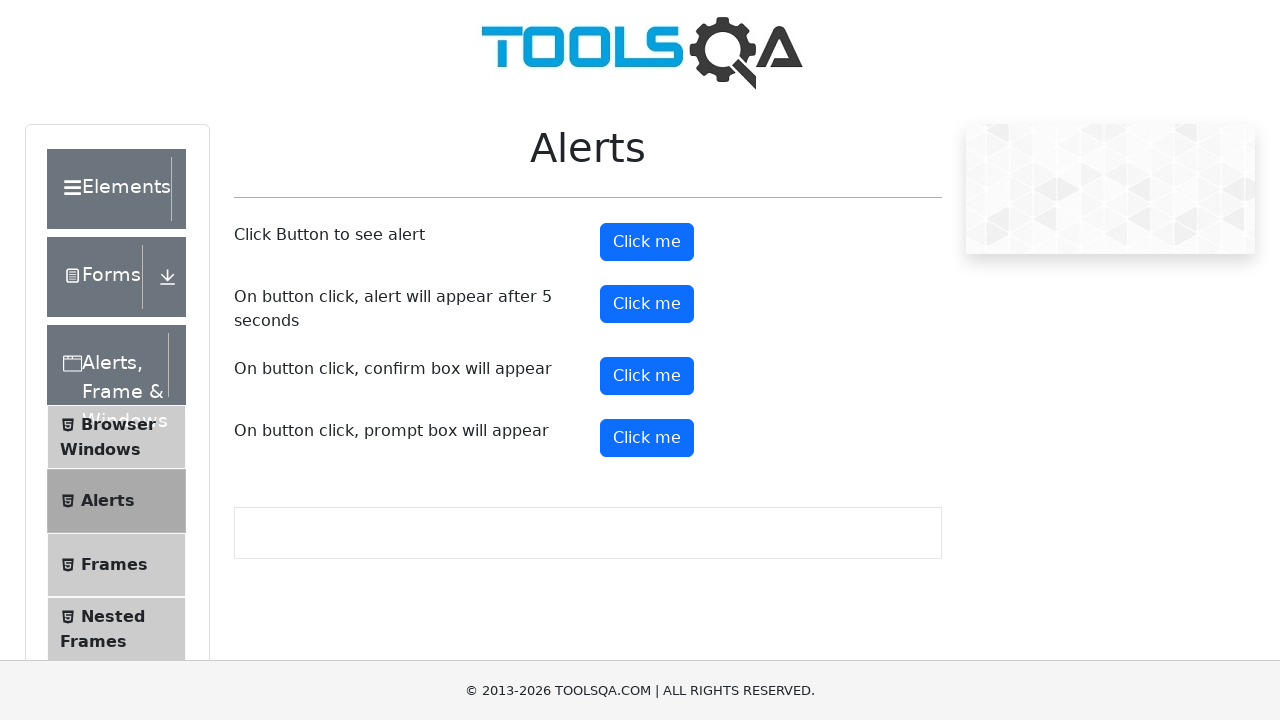

Set up one-time dialog handler for alert button
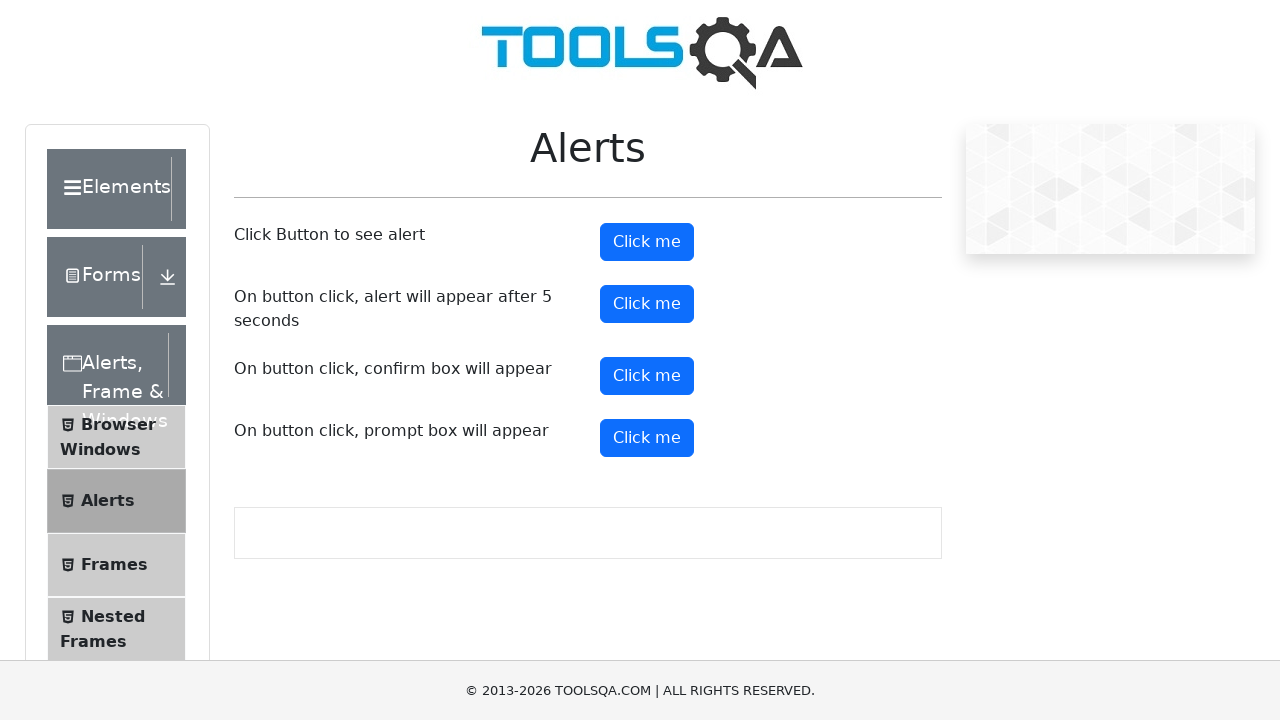

Clicked the alert button at (647, 242) on #alertButton
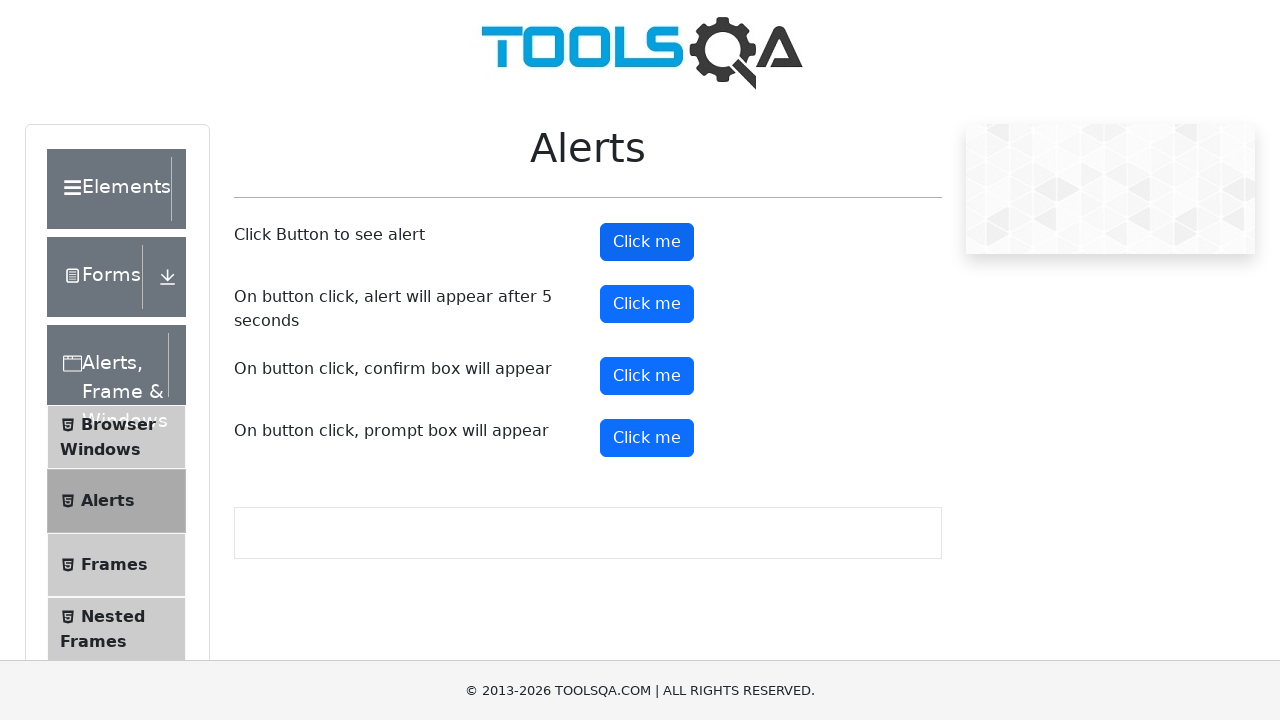

Waited 500ms after alert button click
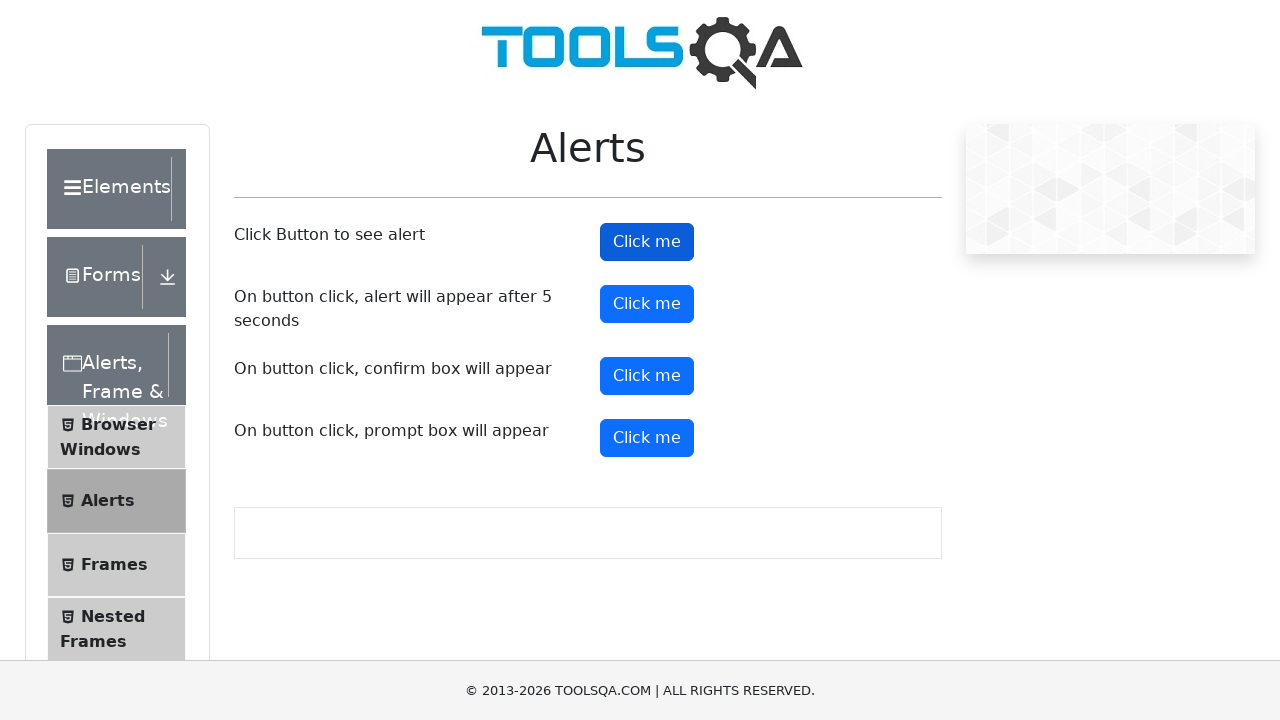

Set up one-time dialog handler for timer alert button
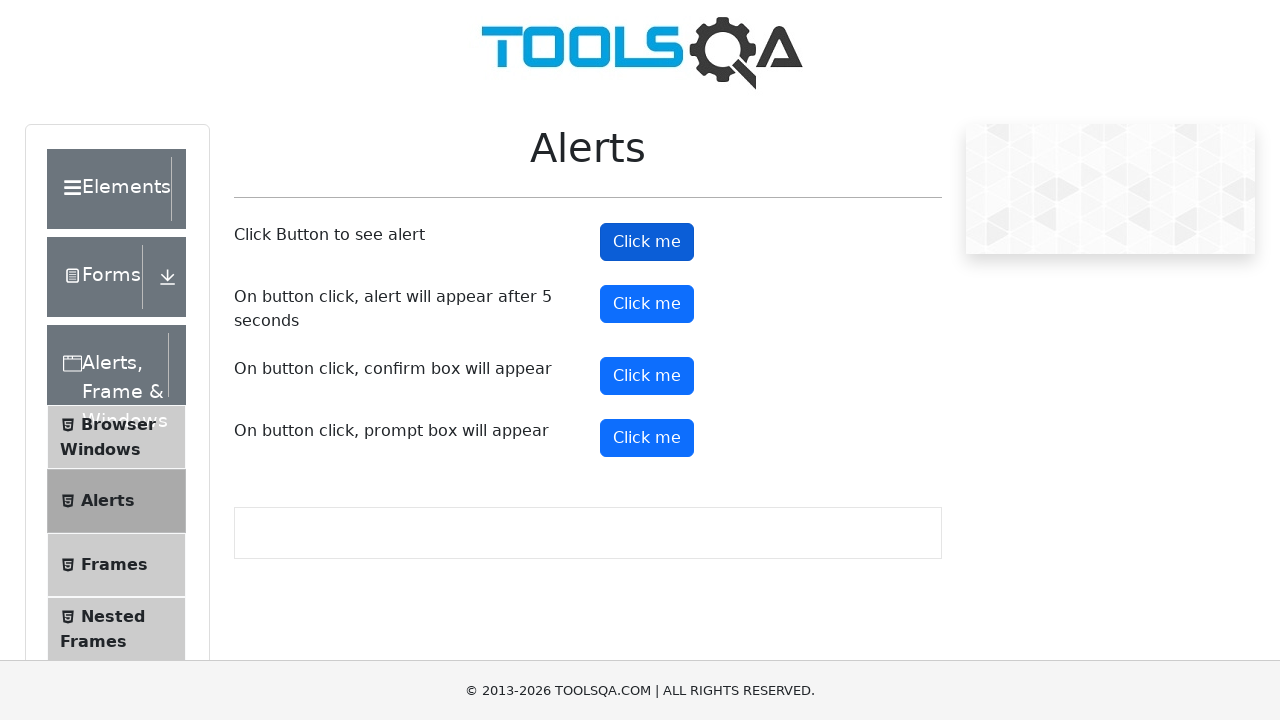

Clicked the timer alert button at (647, 304) on #timerAlertButton
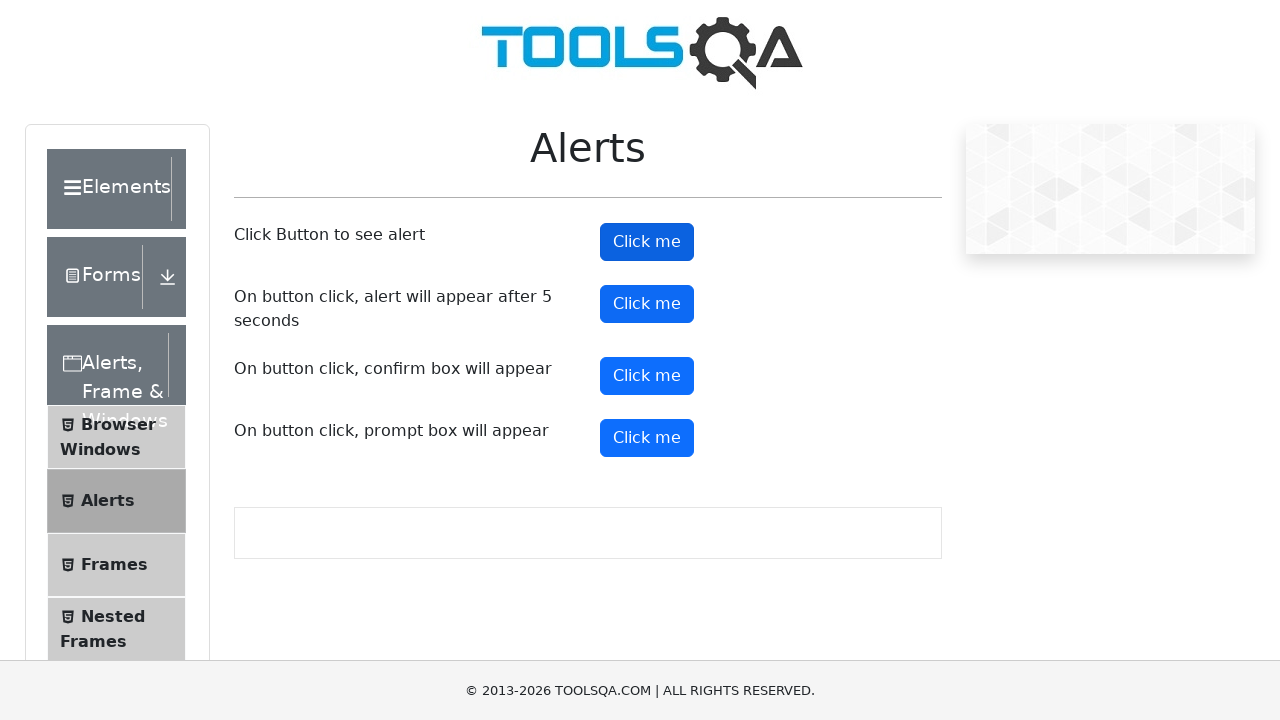

Waited 6000ms for timed alert to appear and be handled
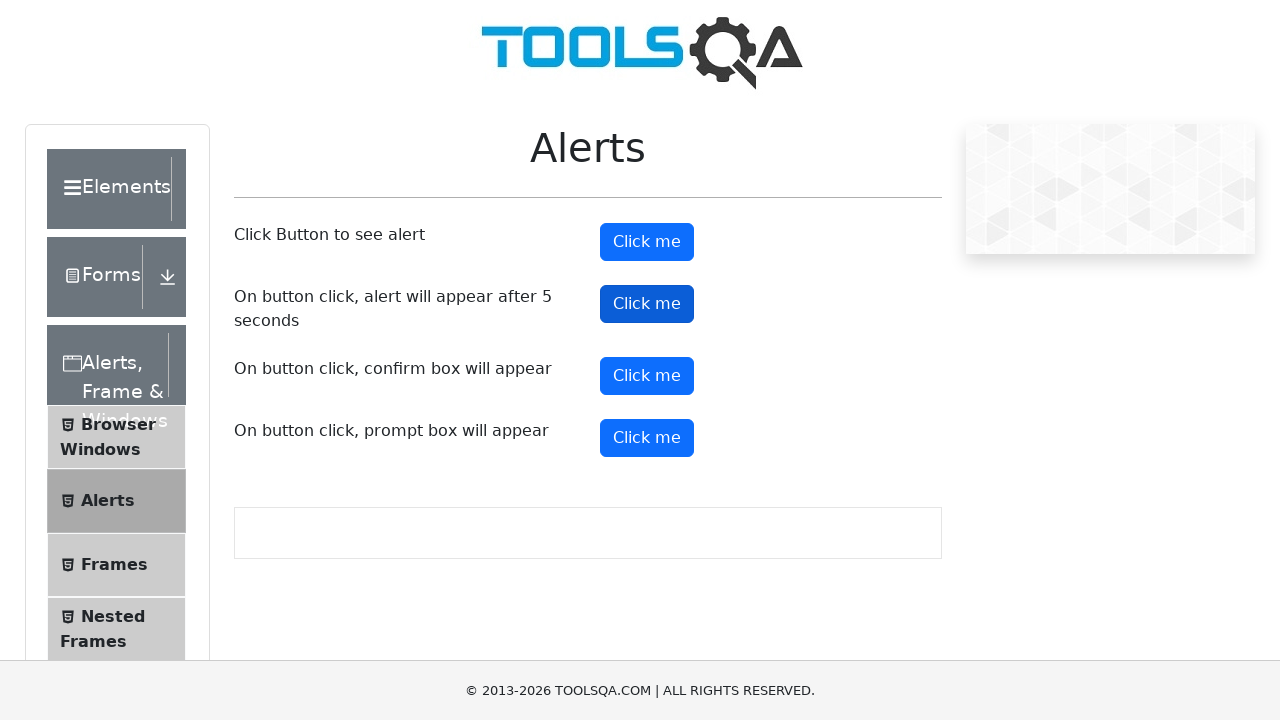

Set up one-time dialog handler to dismiss confirmation
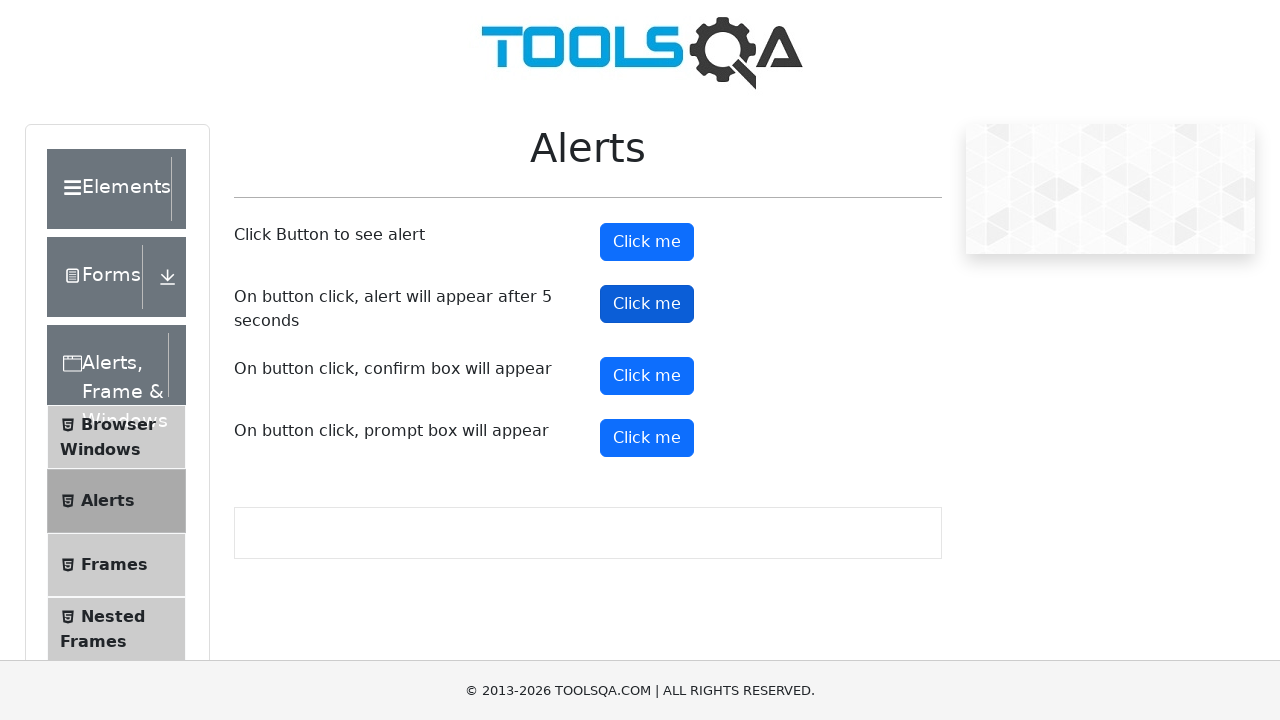

Clicked the confirm button at (647, 376) on #confirmButton
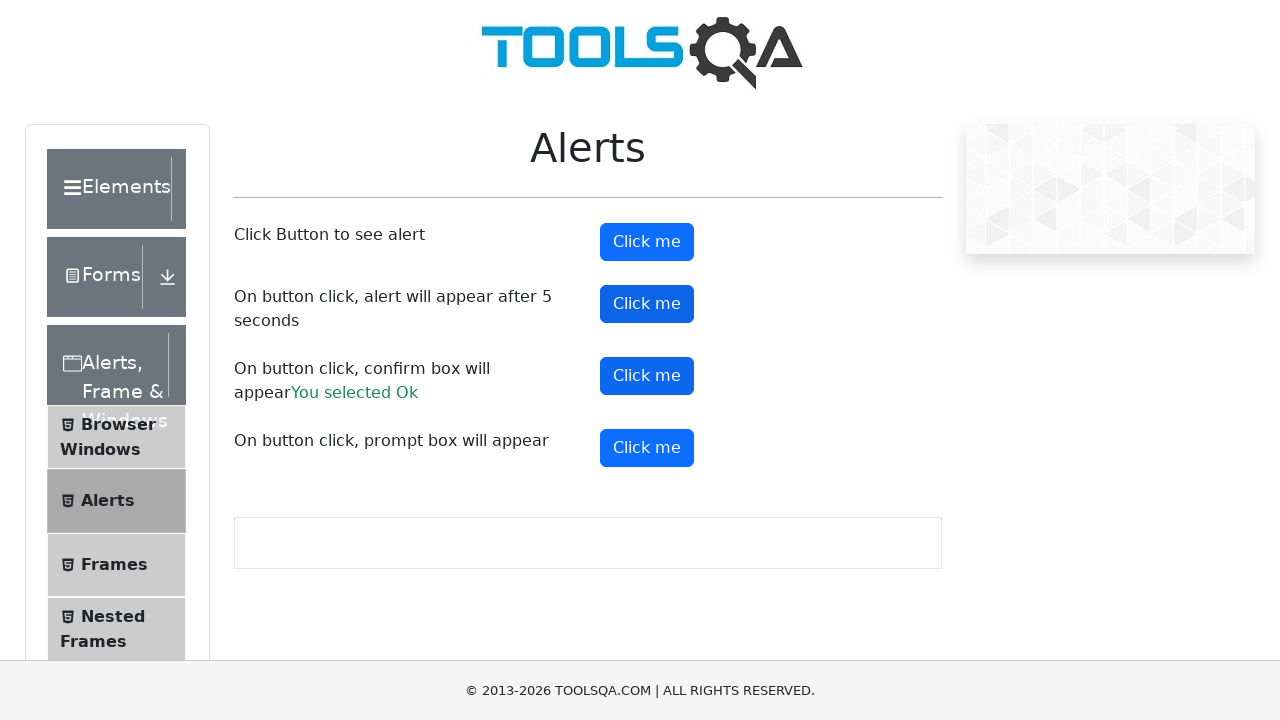

Waited 500ms after confirm button click
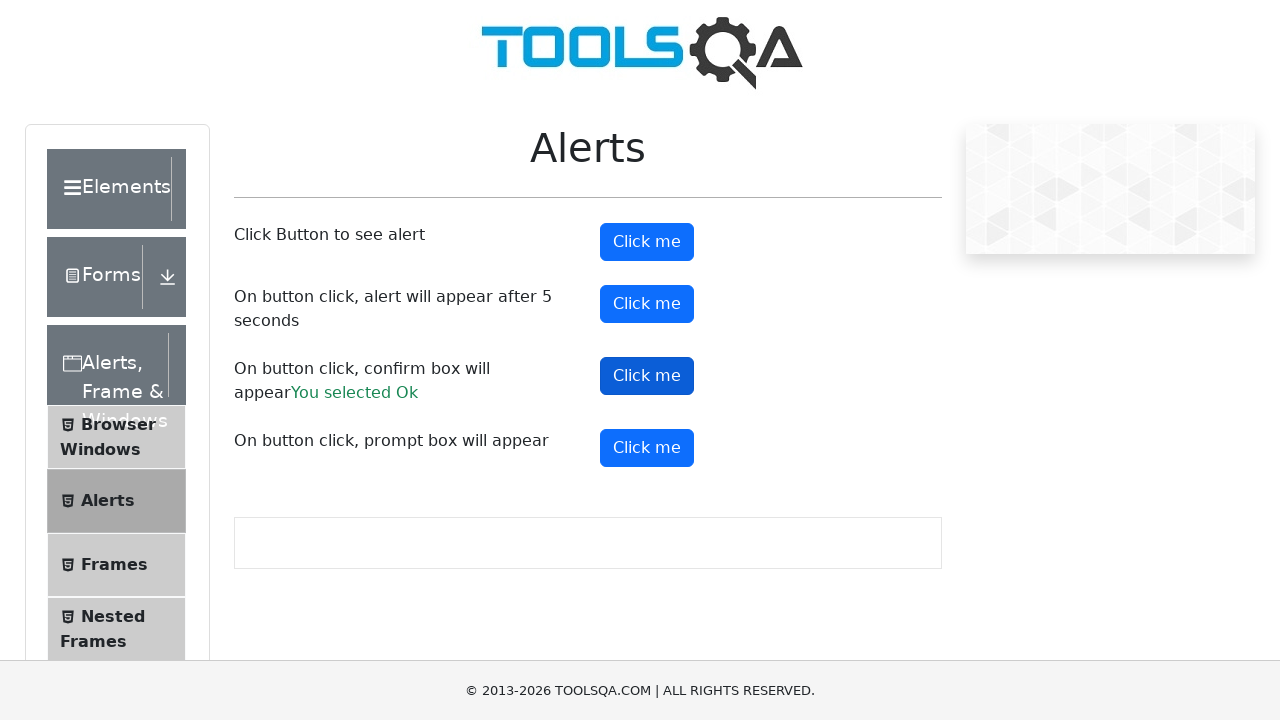

Set up one-time dialog handler to enter 'YeYUpp' in prompt
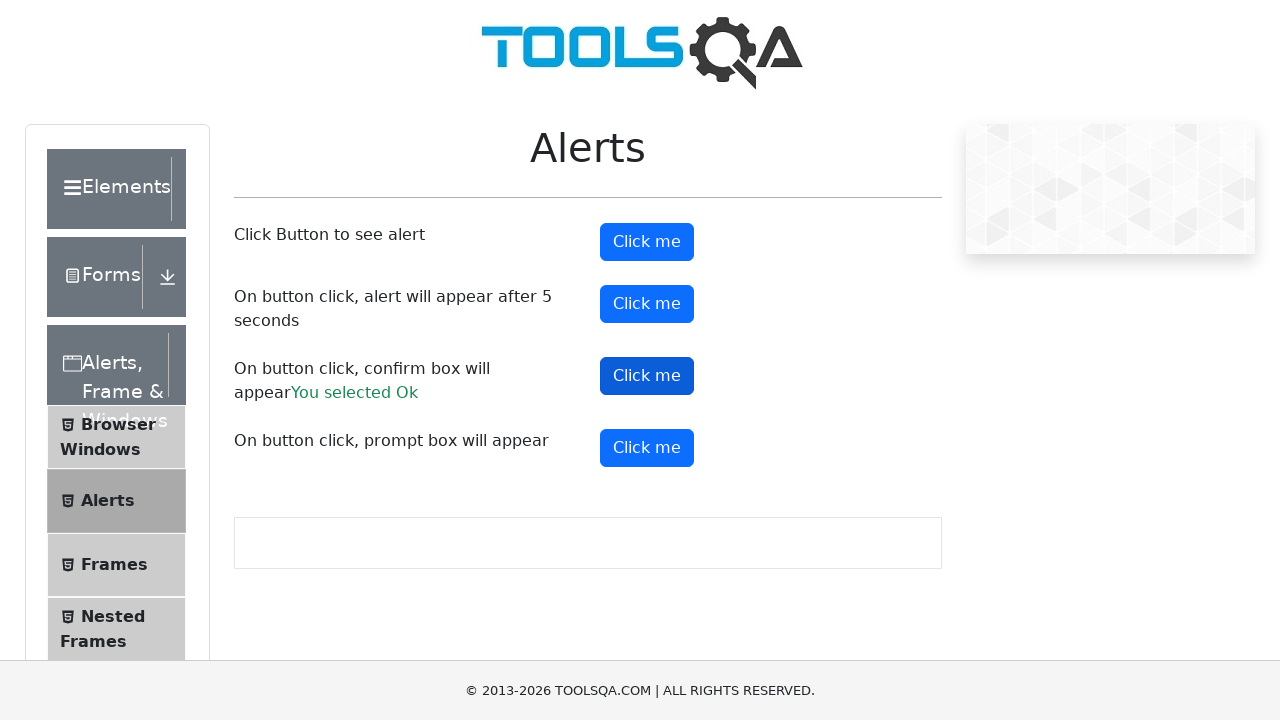

Clicked the prompt button at (647, 448) on #promtButton
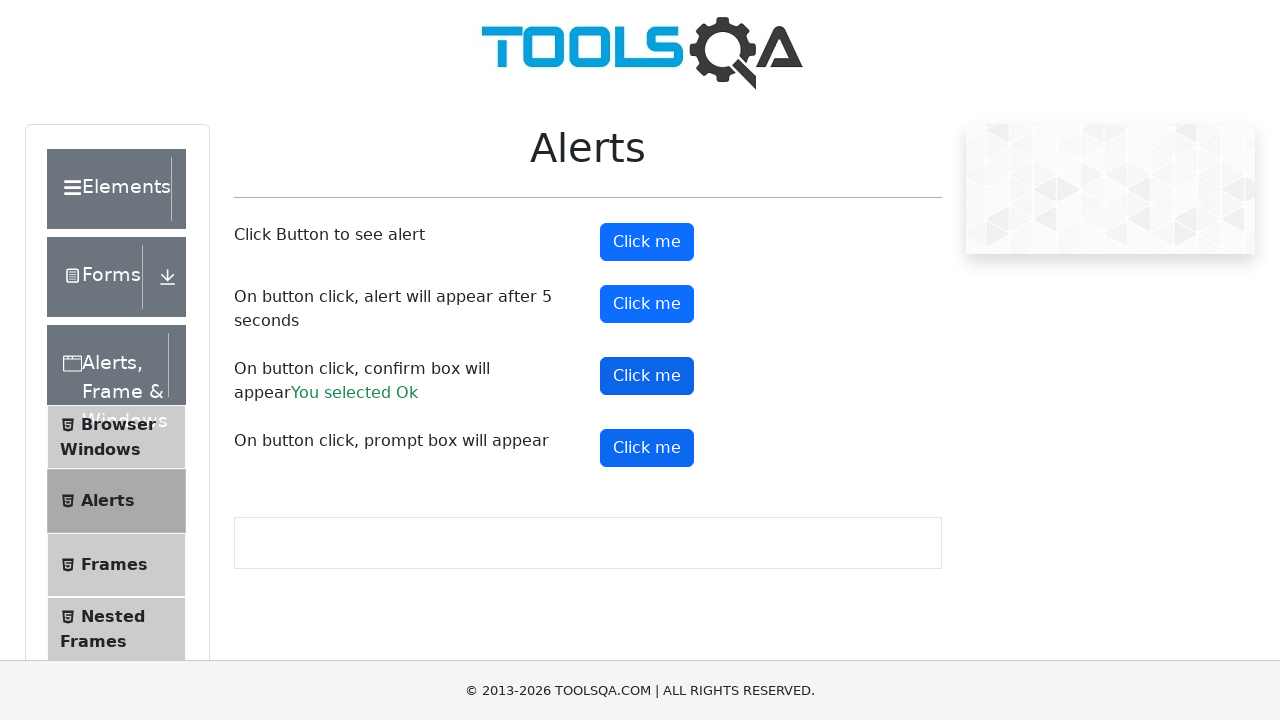

Waited 500ms after prompt button click
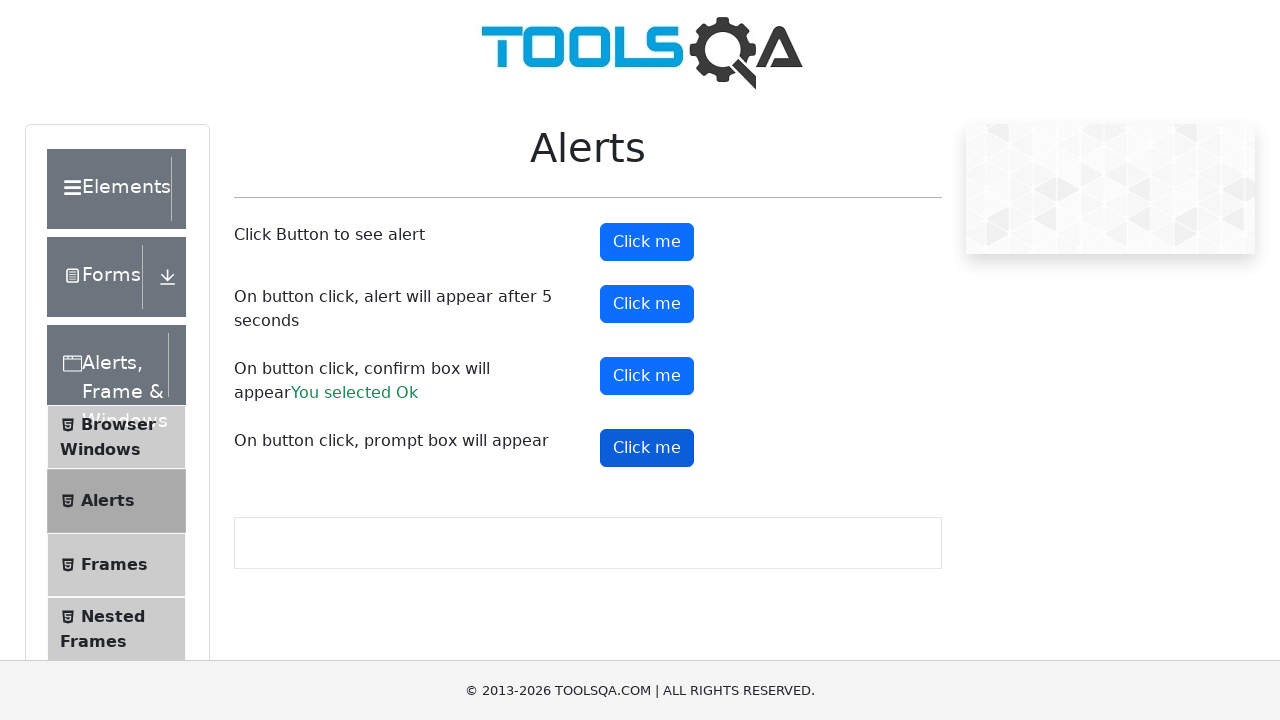

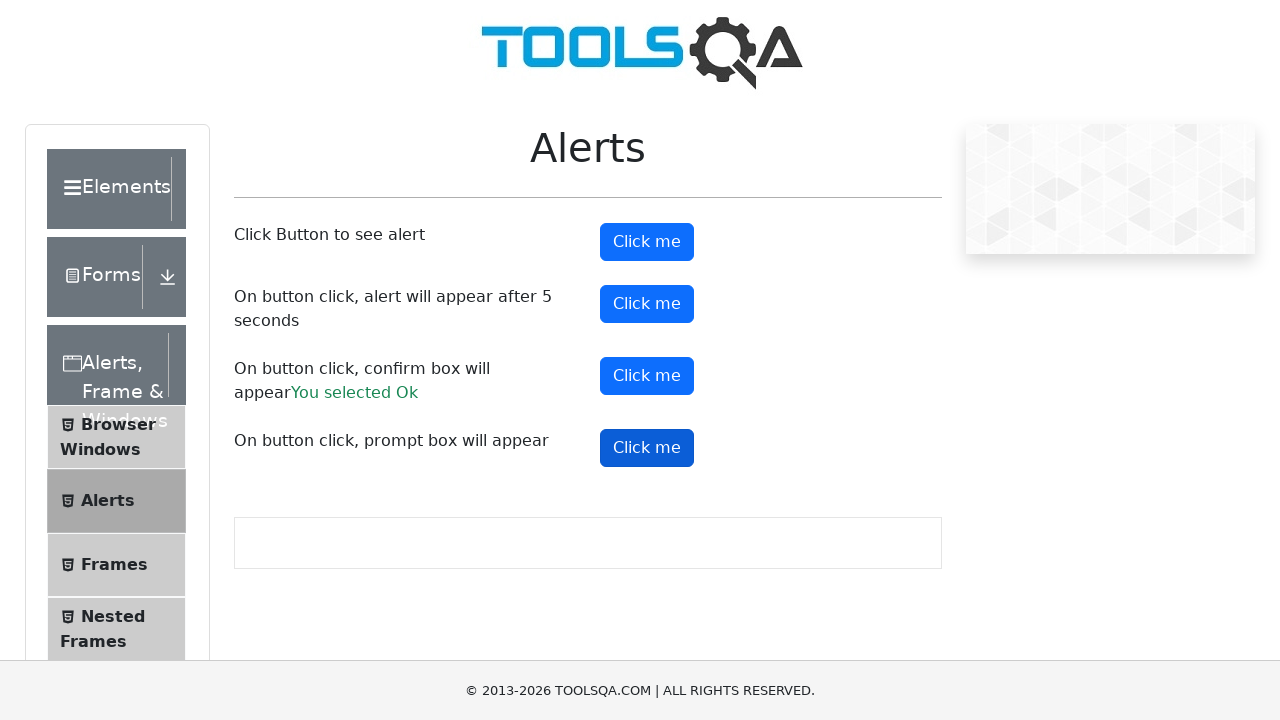